Tests clicking a button that triggers a simple JavaScript alert and switches to handle the alert dialog

Starting URL: https://demoqa.com/alerts

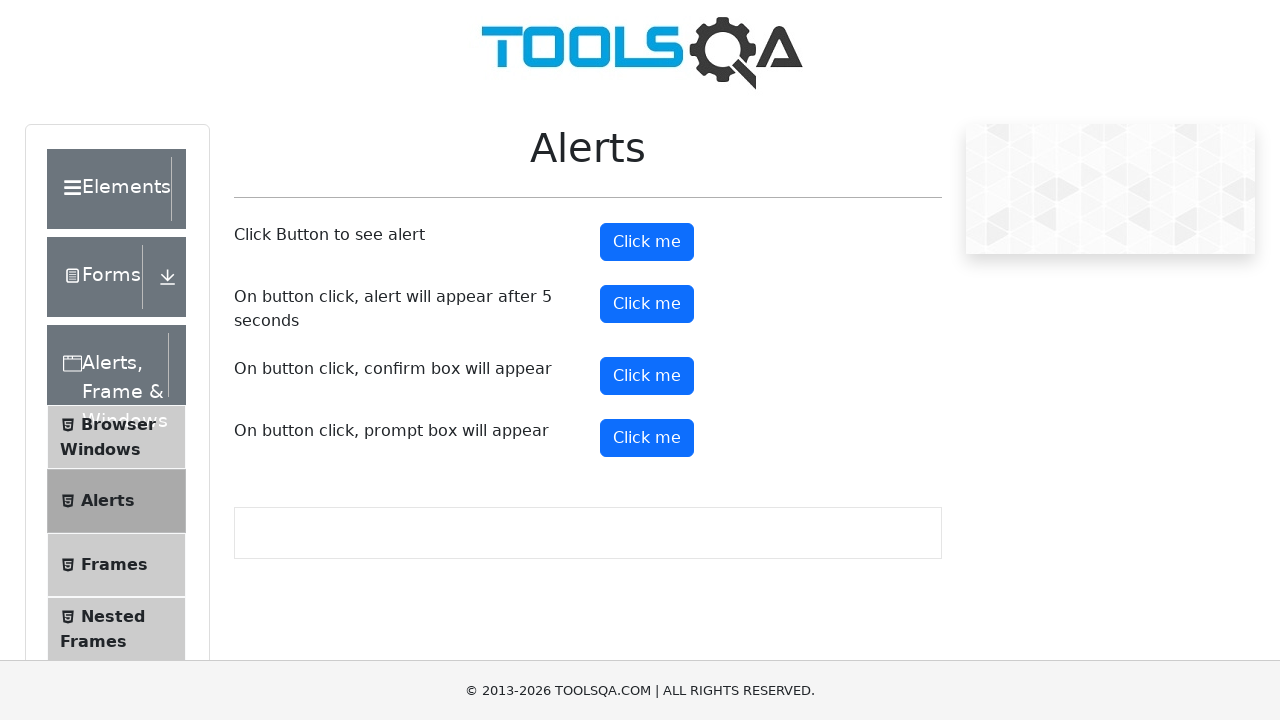

Clicked the alert button to trigger JavaScript alert at (647, 242) on #alertButton
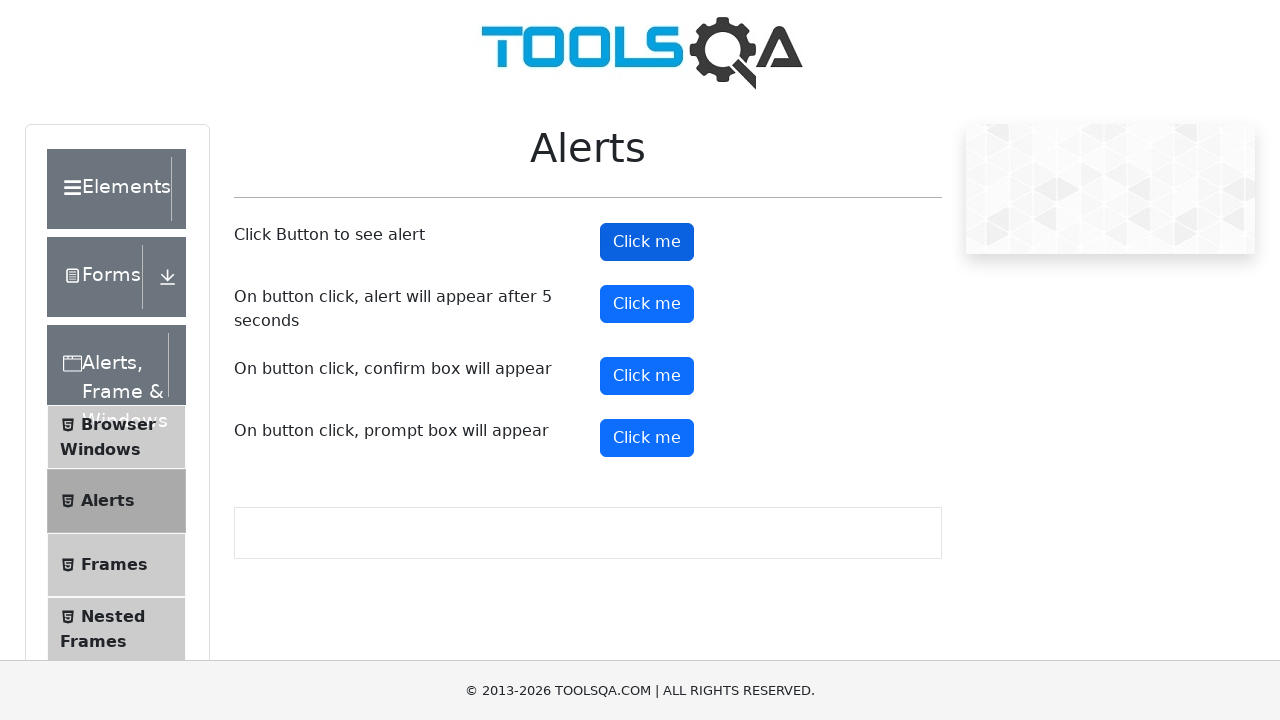

Set up dialog handler to accept alert
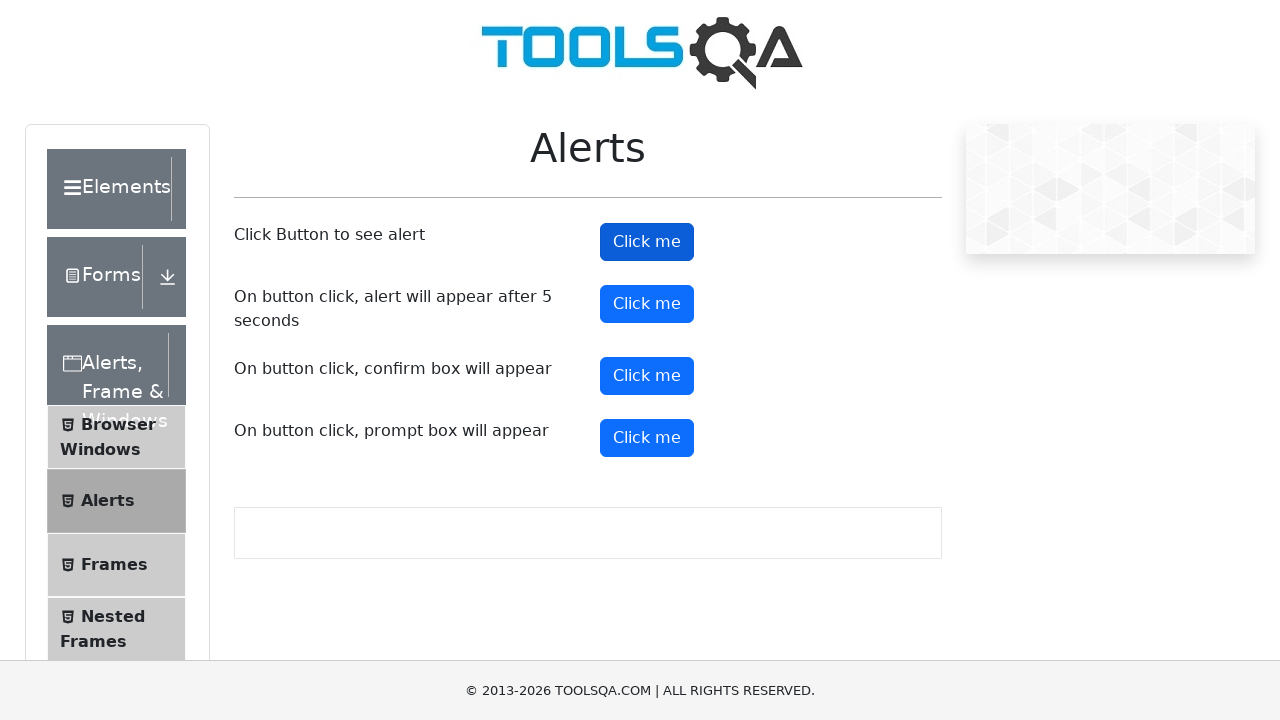

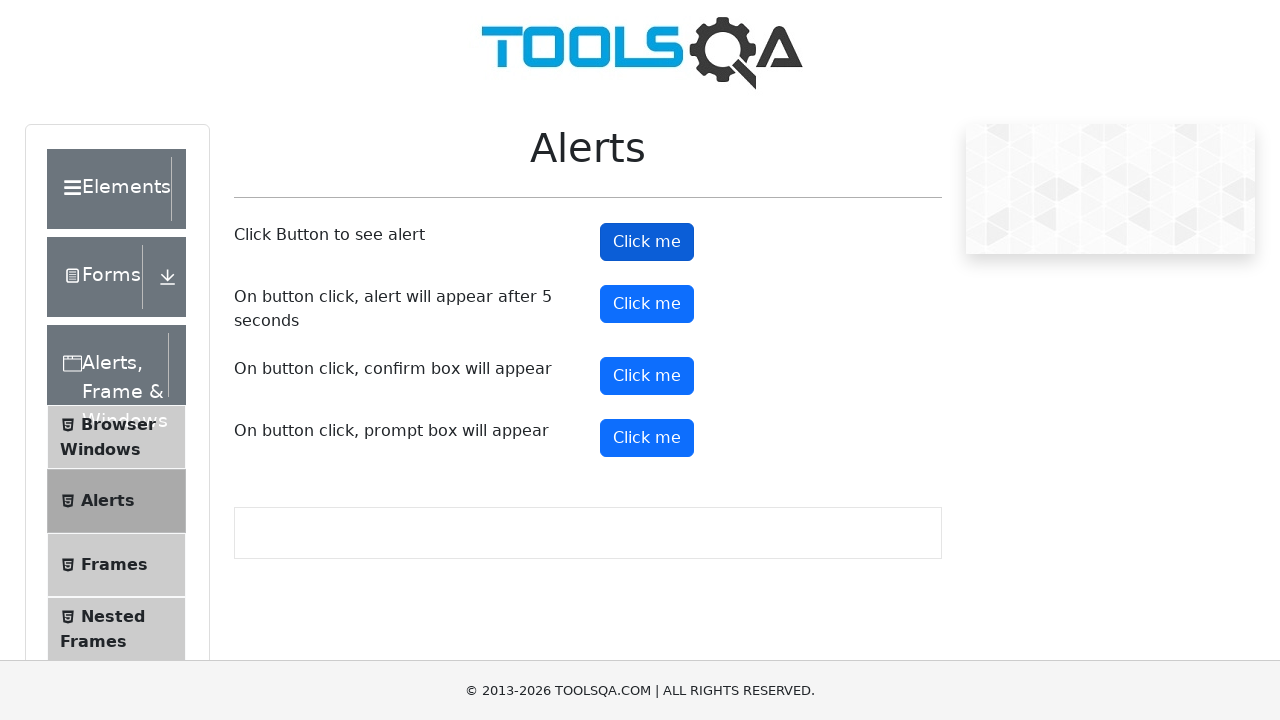